Tests different types of JavaScript alerts (alert, prompt, confirm) by clicking buttons and interacting with the dialogs

Starting URL: http://the-internet.herokuapp.com/javascript_alerts

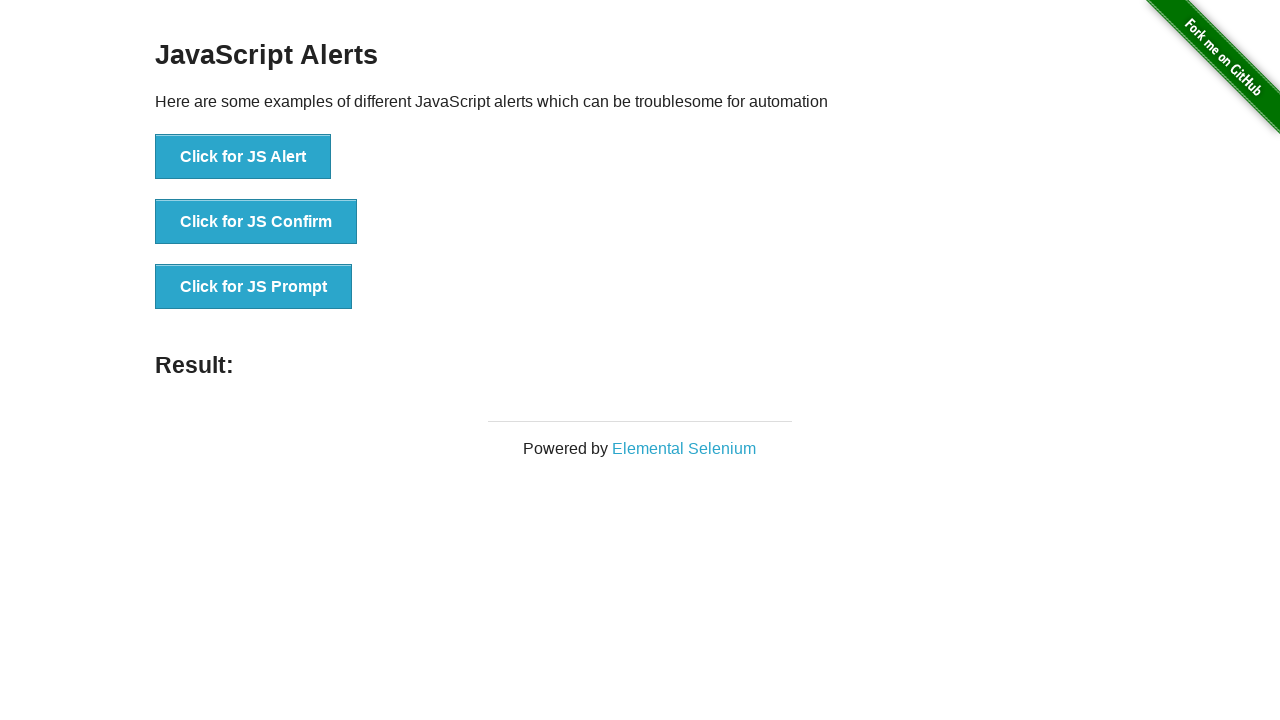

Clicked 'Click for JS Alert' button at (243, 157) on button:text('Click for JS Alert')
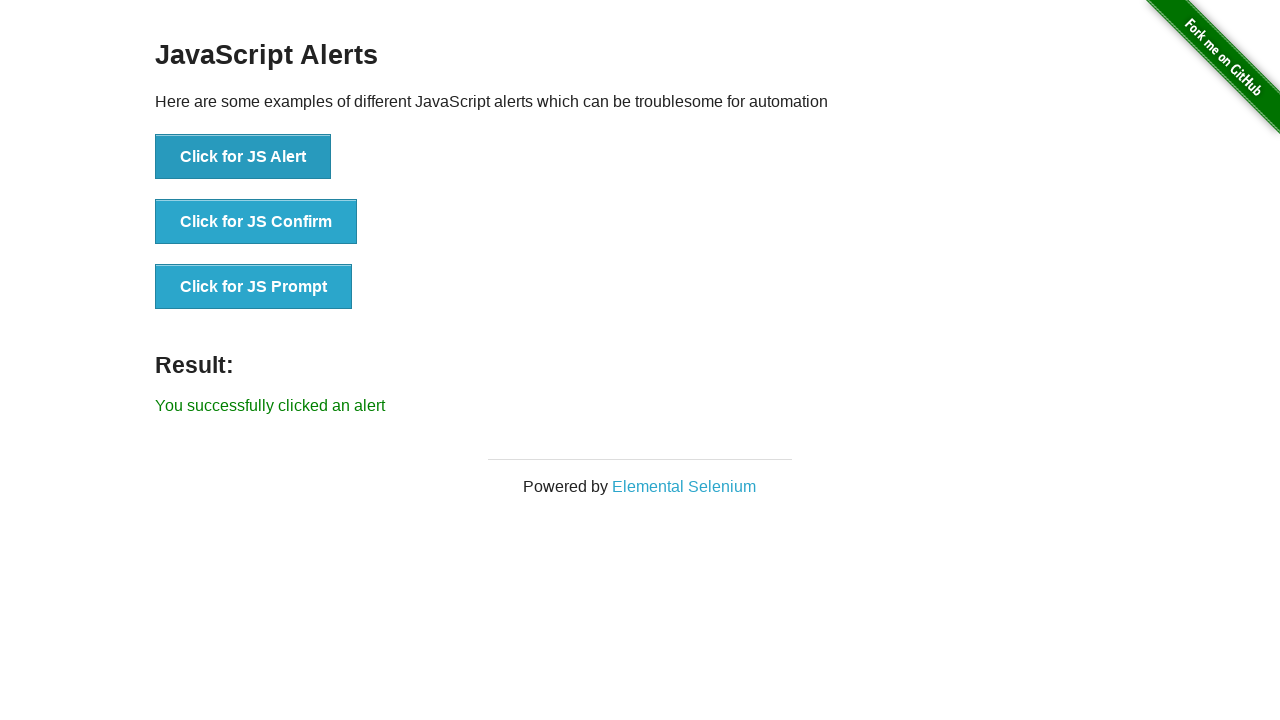

Set up dialog handler to accept alert
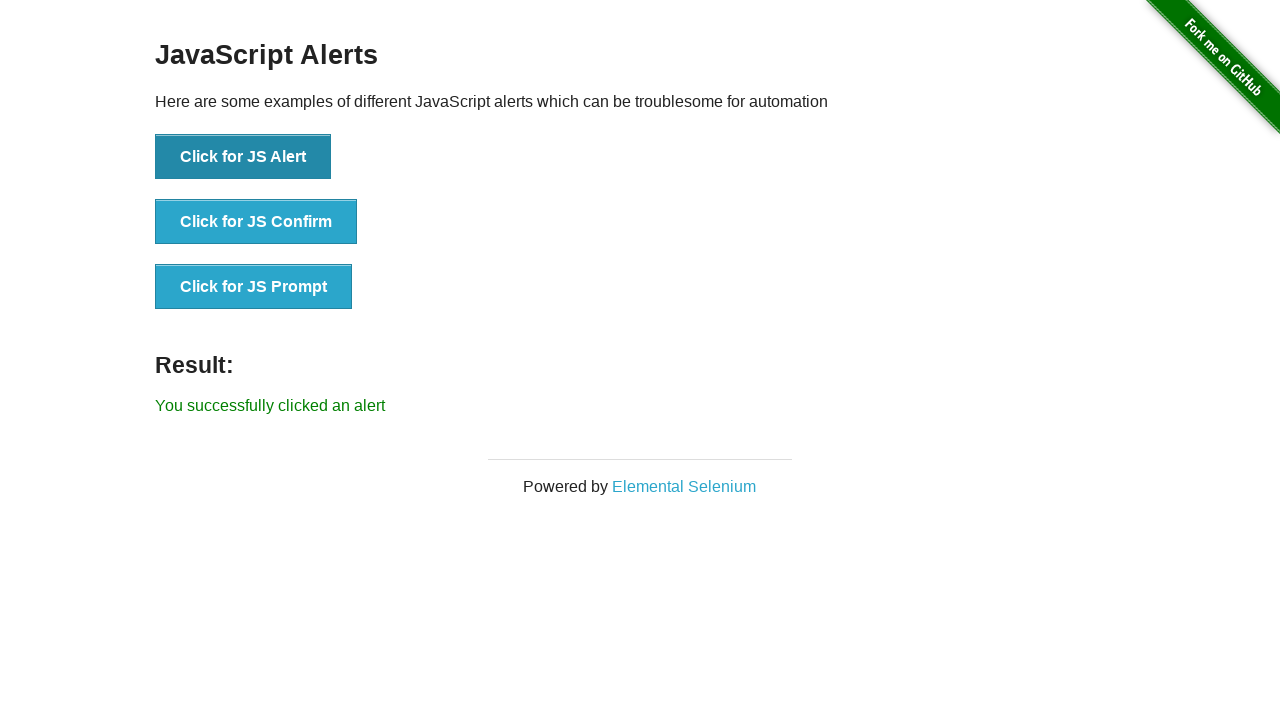

Clicked 'Click for JS Prompt' button at (254, 287) on button:text('Click for JS Prompt')
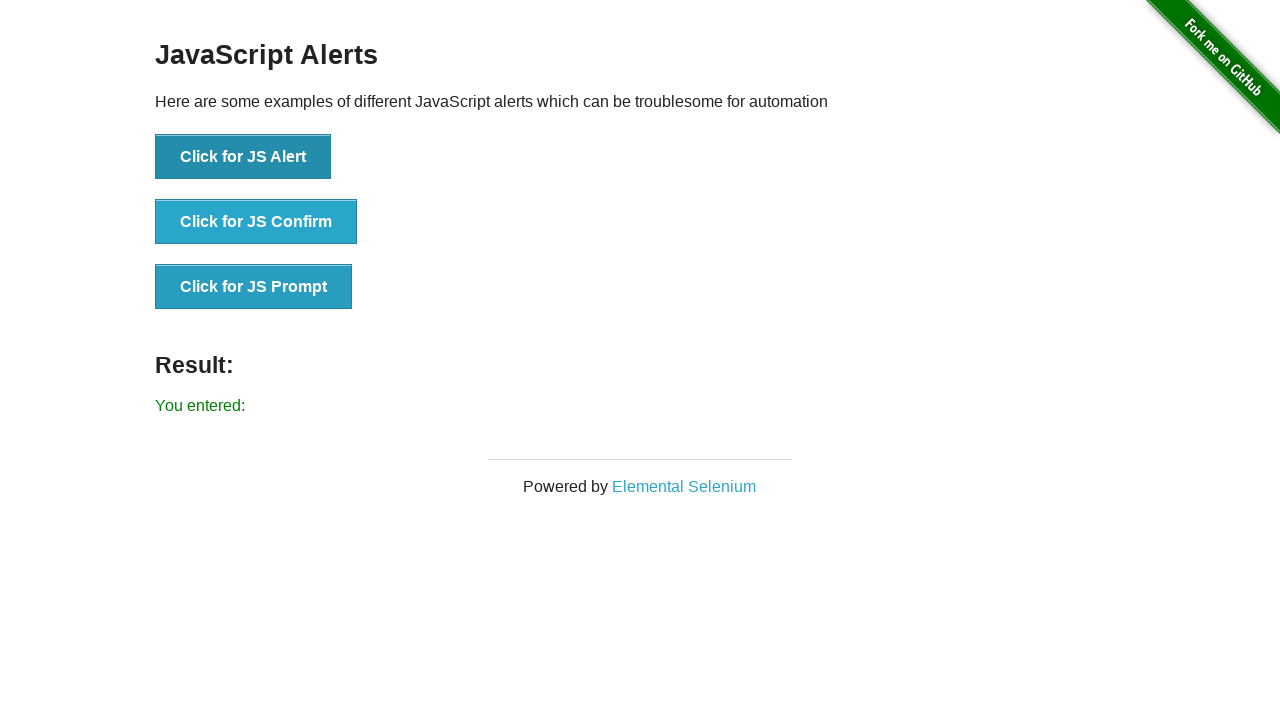

Set up dialog handler to accept prompt with text 'Hello all'
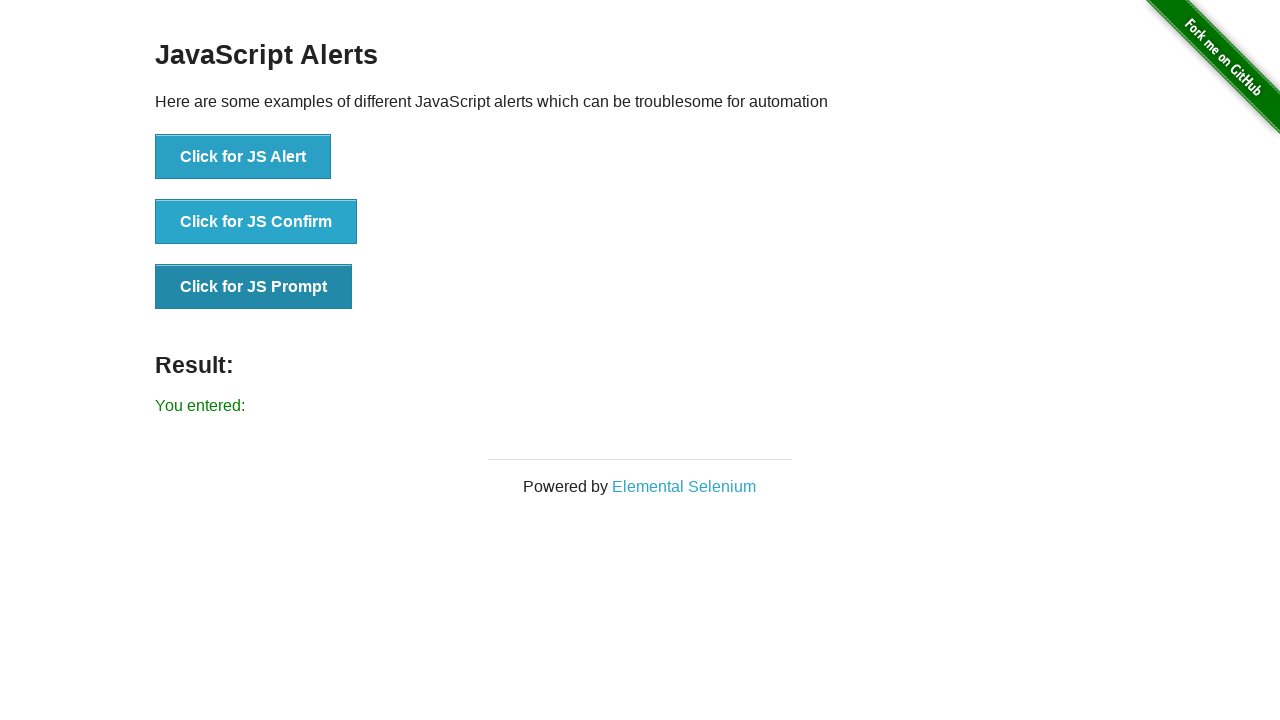

Clicked 'Click for JS Confirm' button at (256, 222) on button:text('Click for JS Confirm')
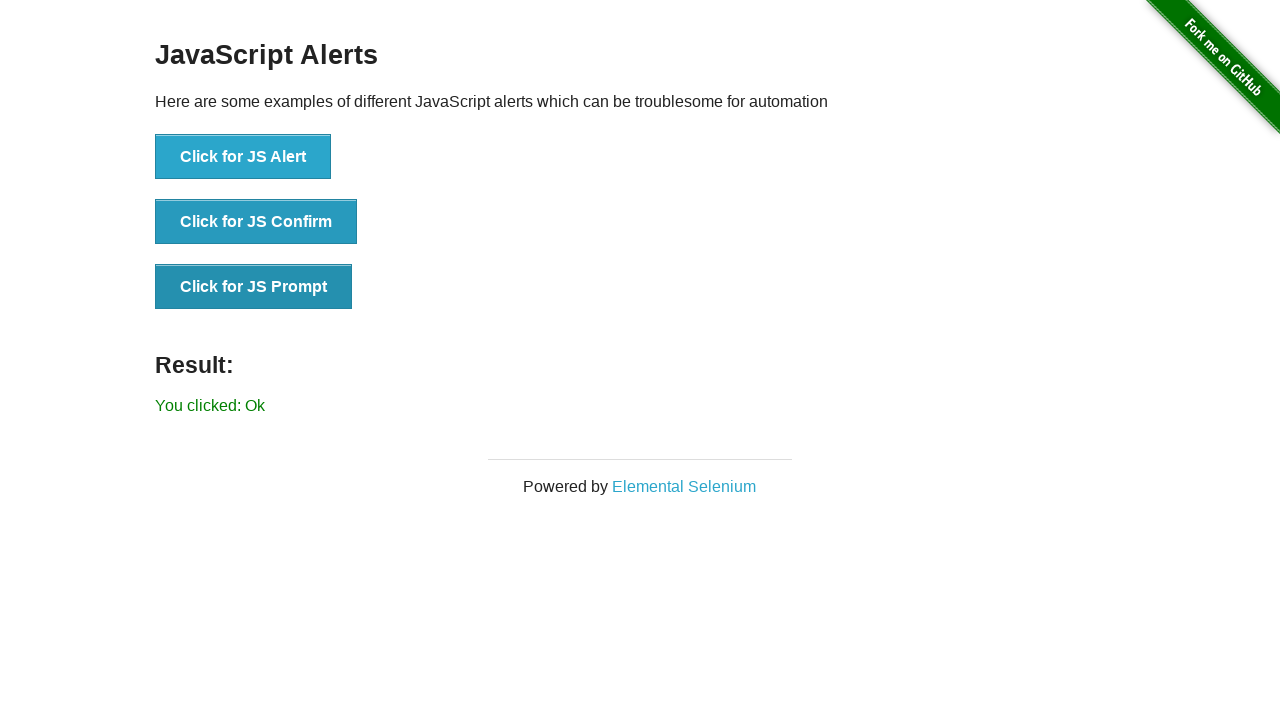

Set up dialog handler to dismiss confirm dialog
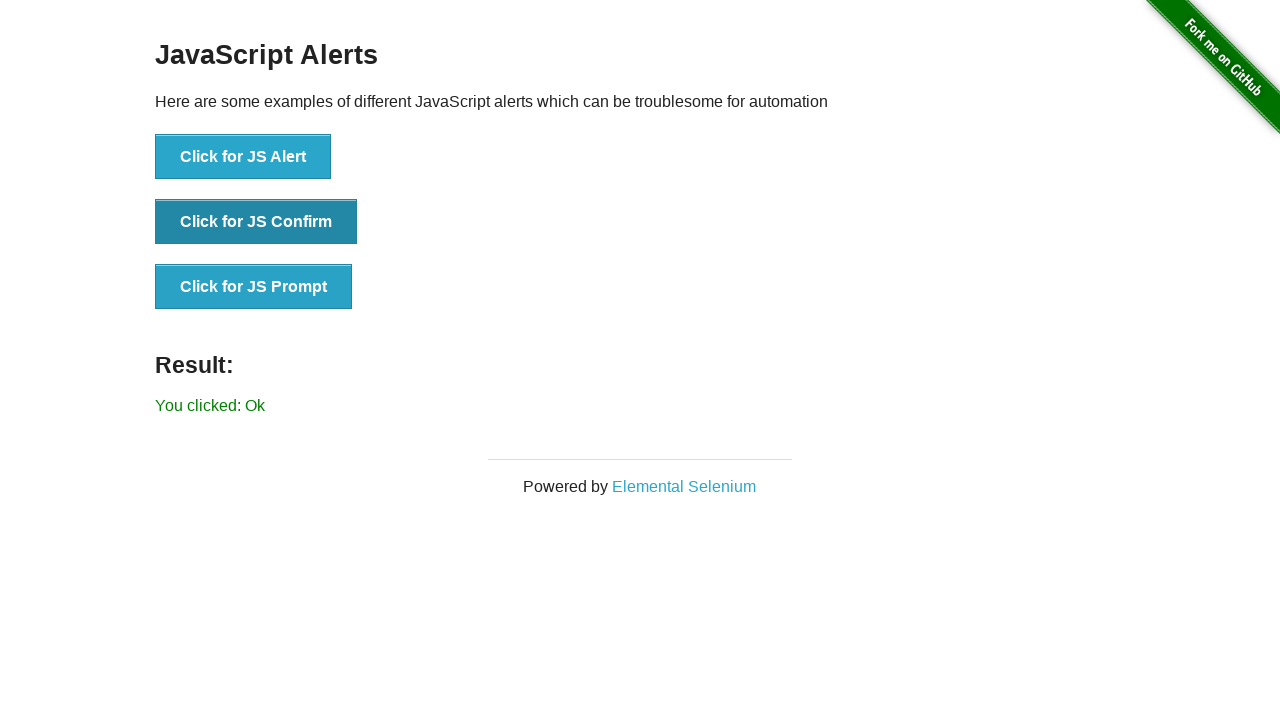

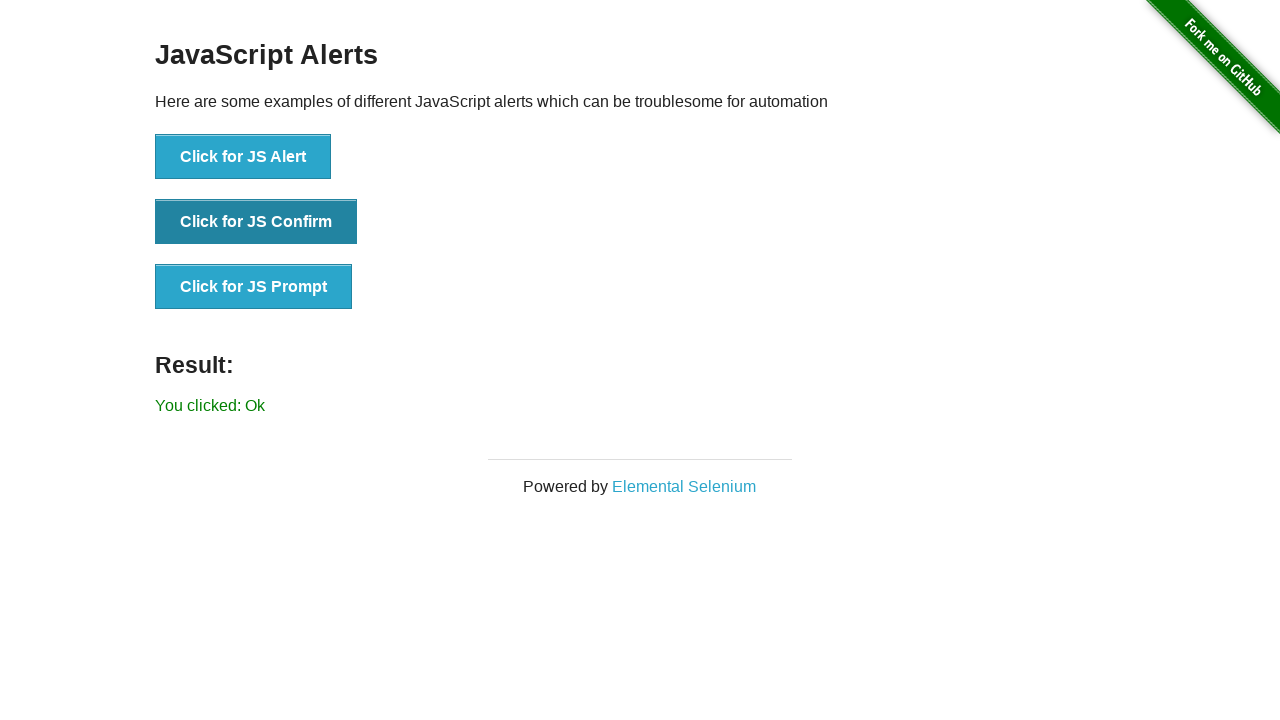